Tests multiple window handling by clicking a link that opens a new window, switching between windows to verify content, then closing them

Starting URL: https://the-internet.herokuapp.com/windows

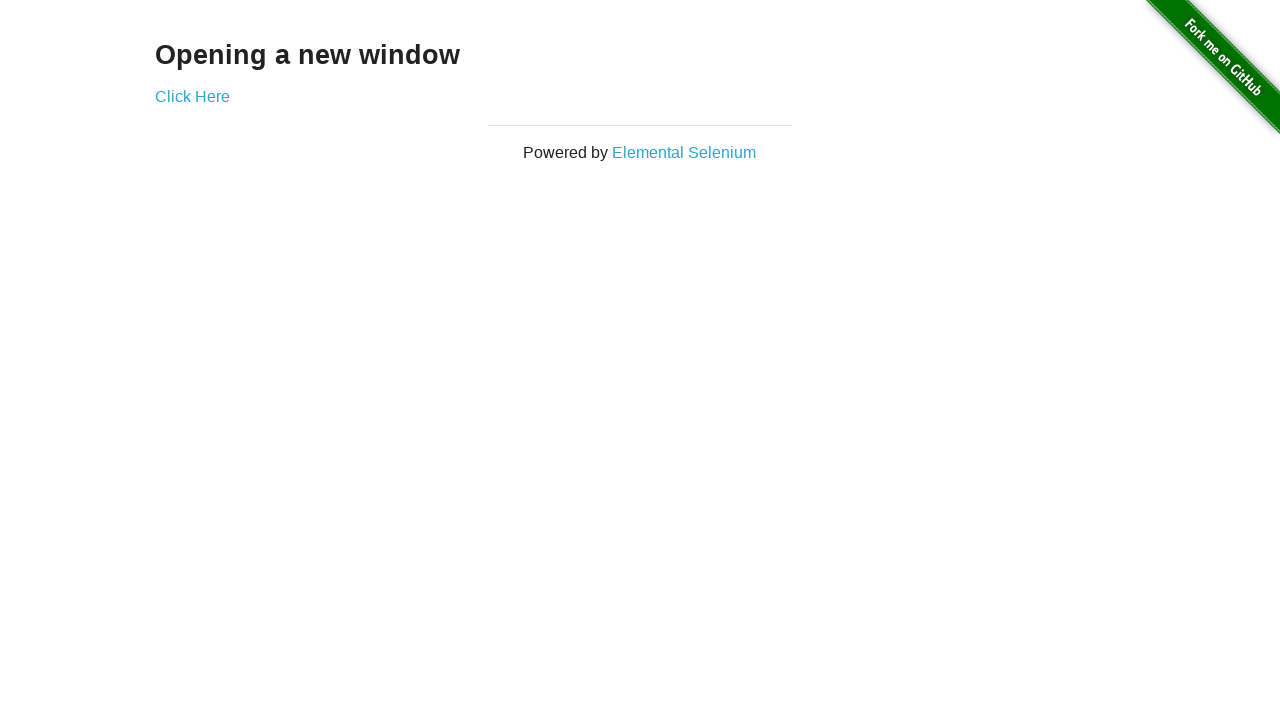

Clicked 'Click Here' link to open a new window at (192, 96) on text=Click Here
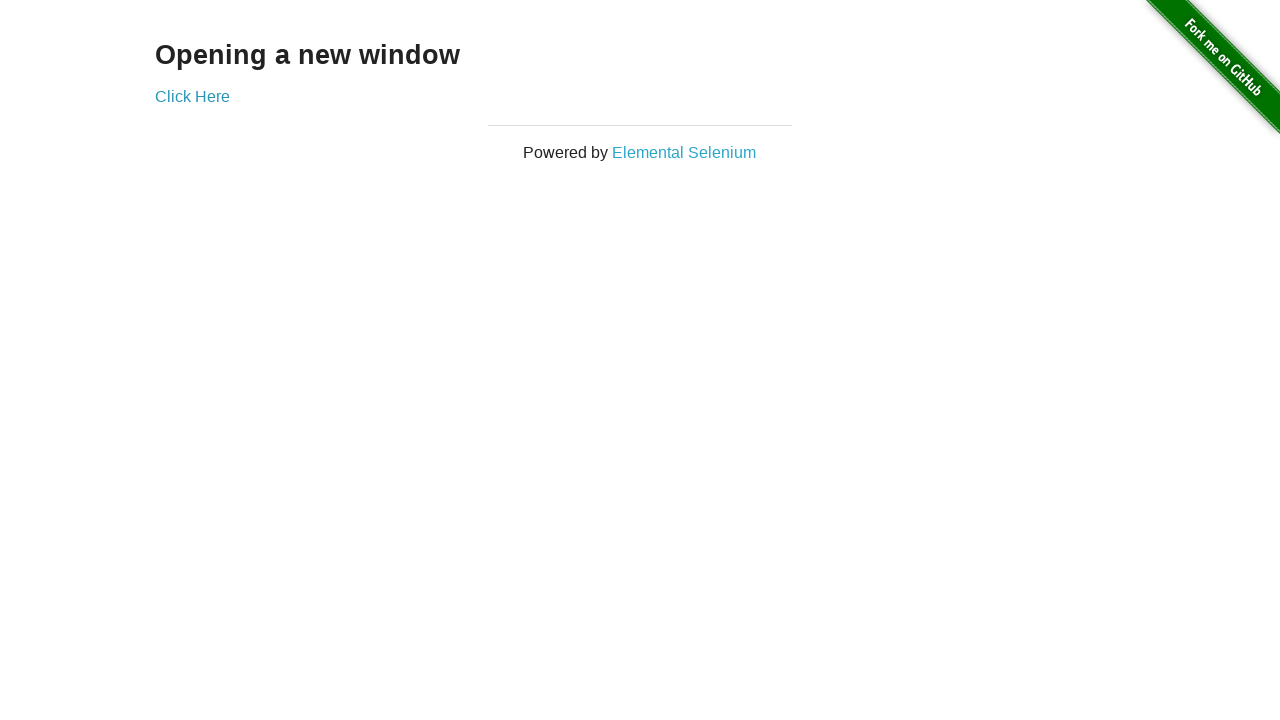

New window opened and page object obtained
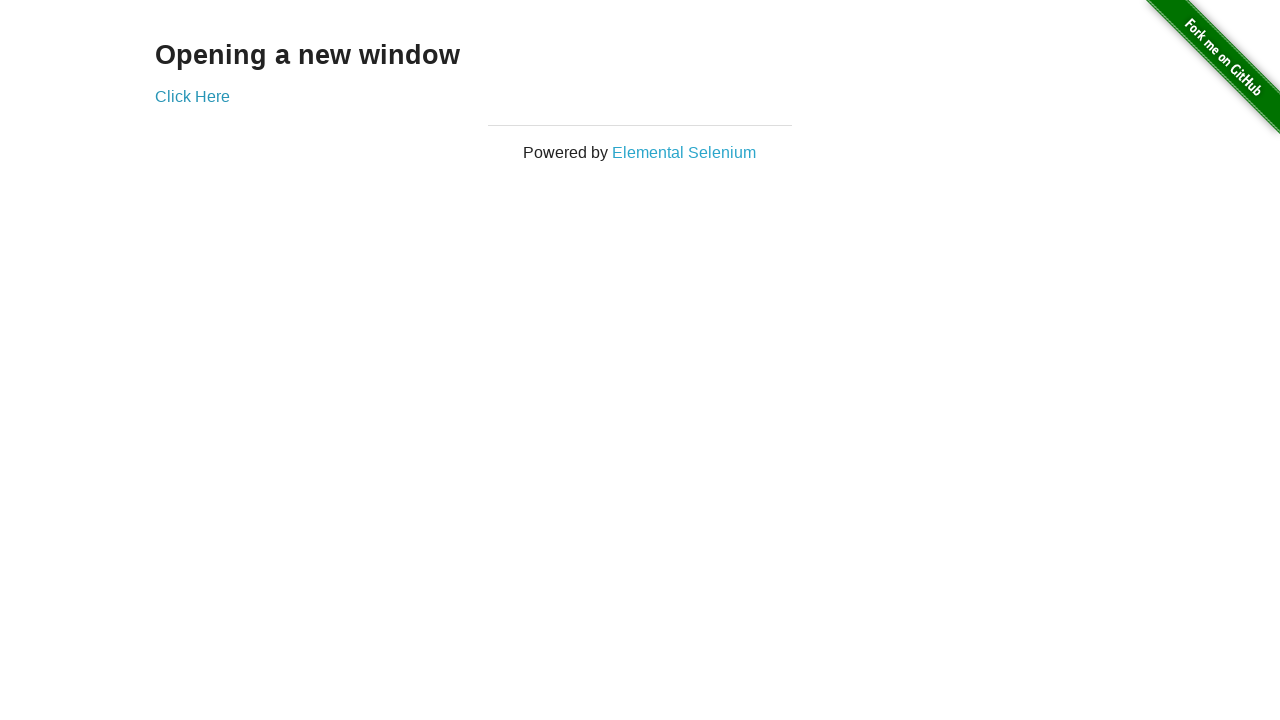

Waited for heading element to load in new window
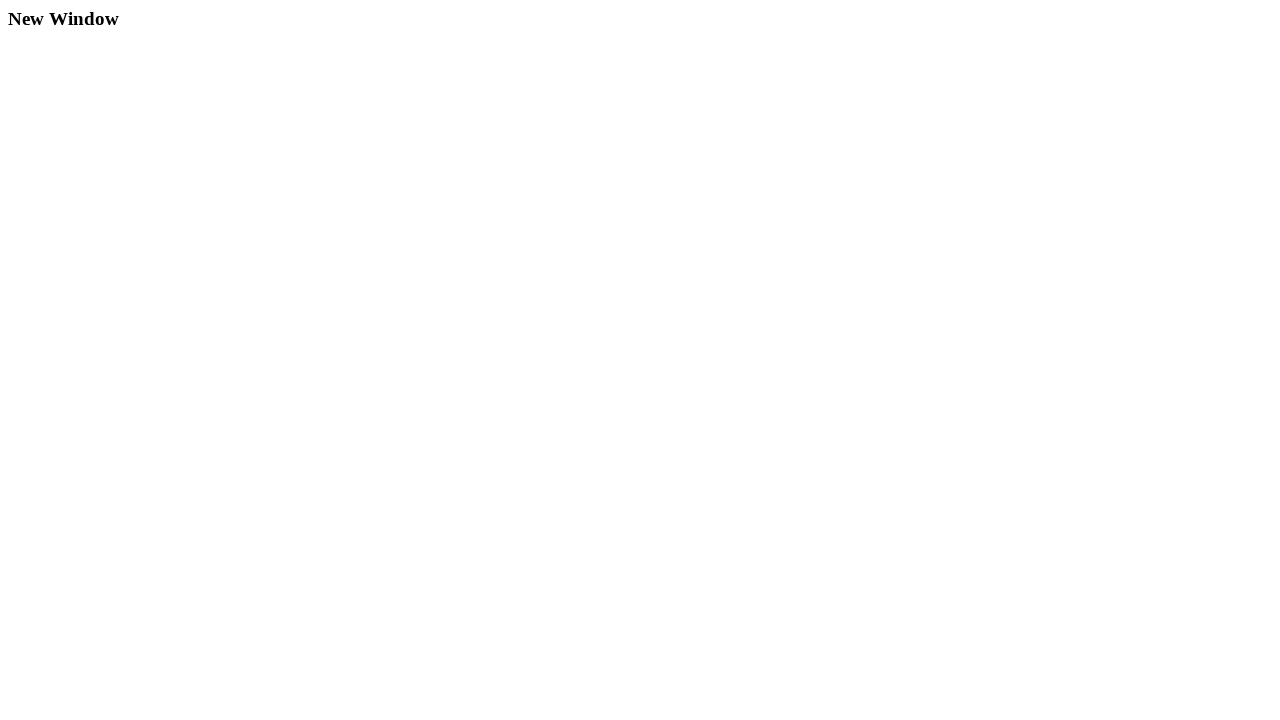

Retrieved text content from new window heading: 'New Window'
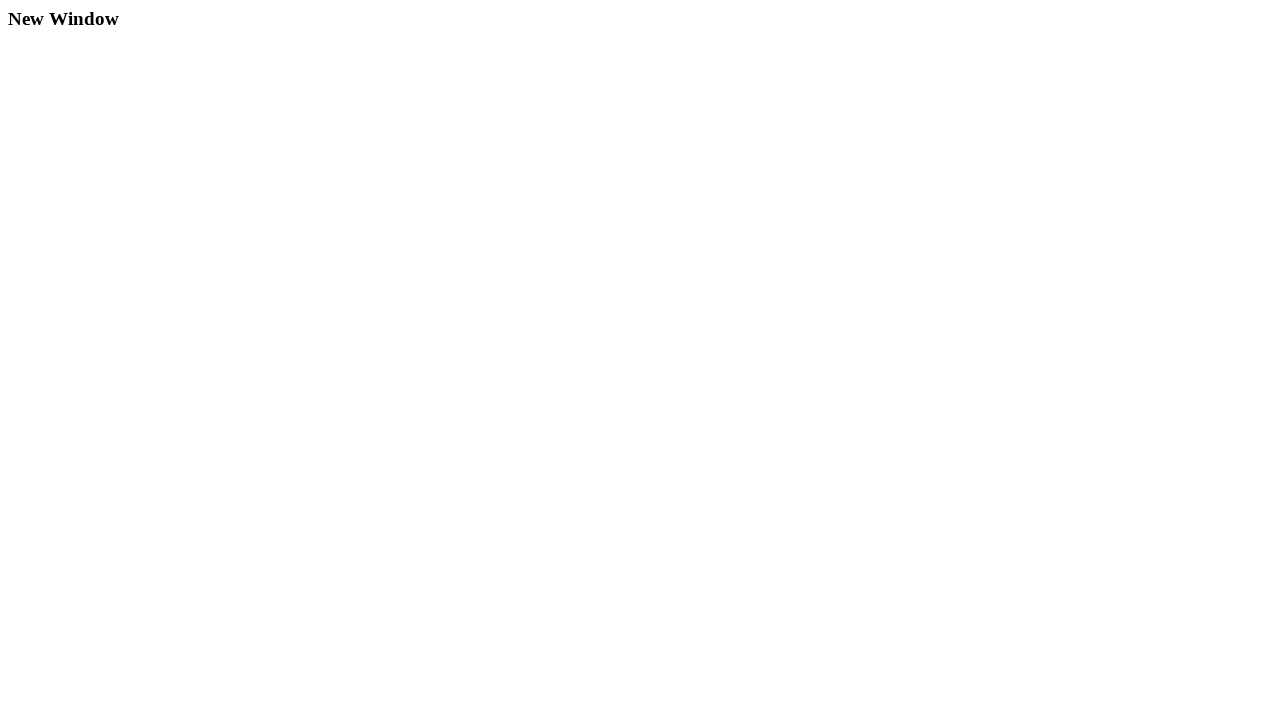

Closed the new window
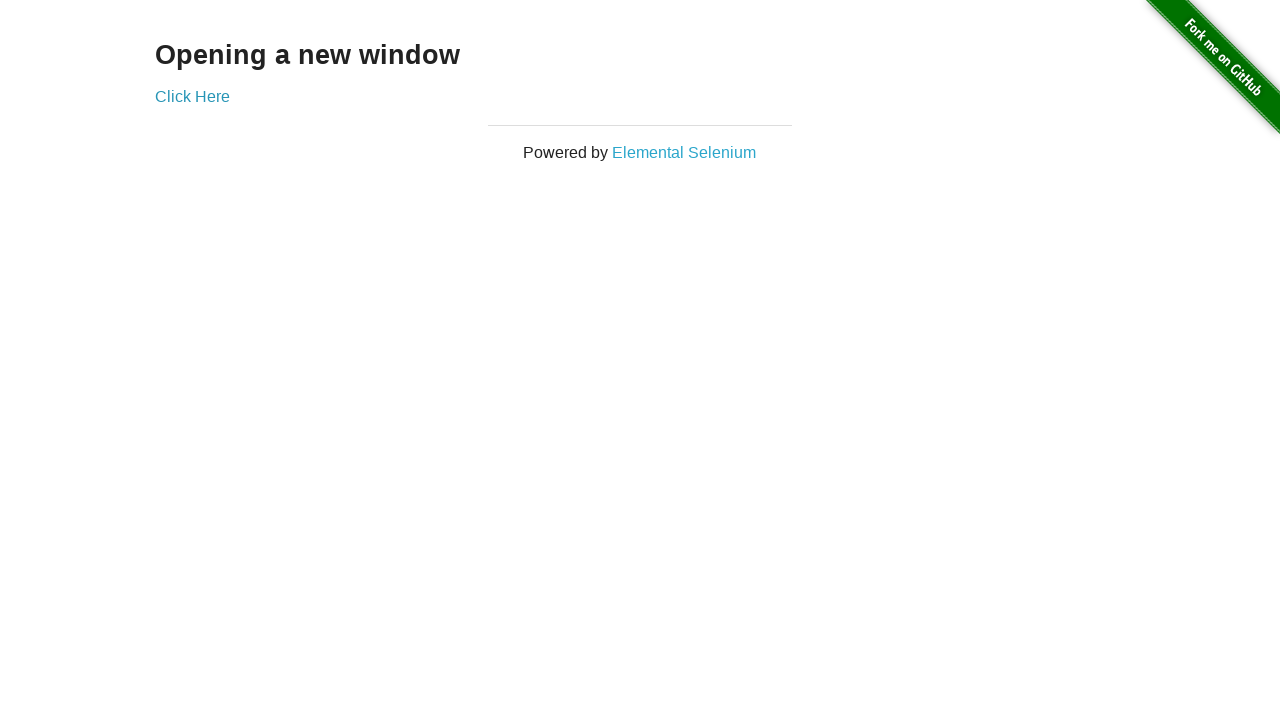

Waited for heading element in original window
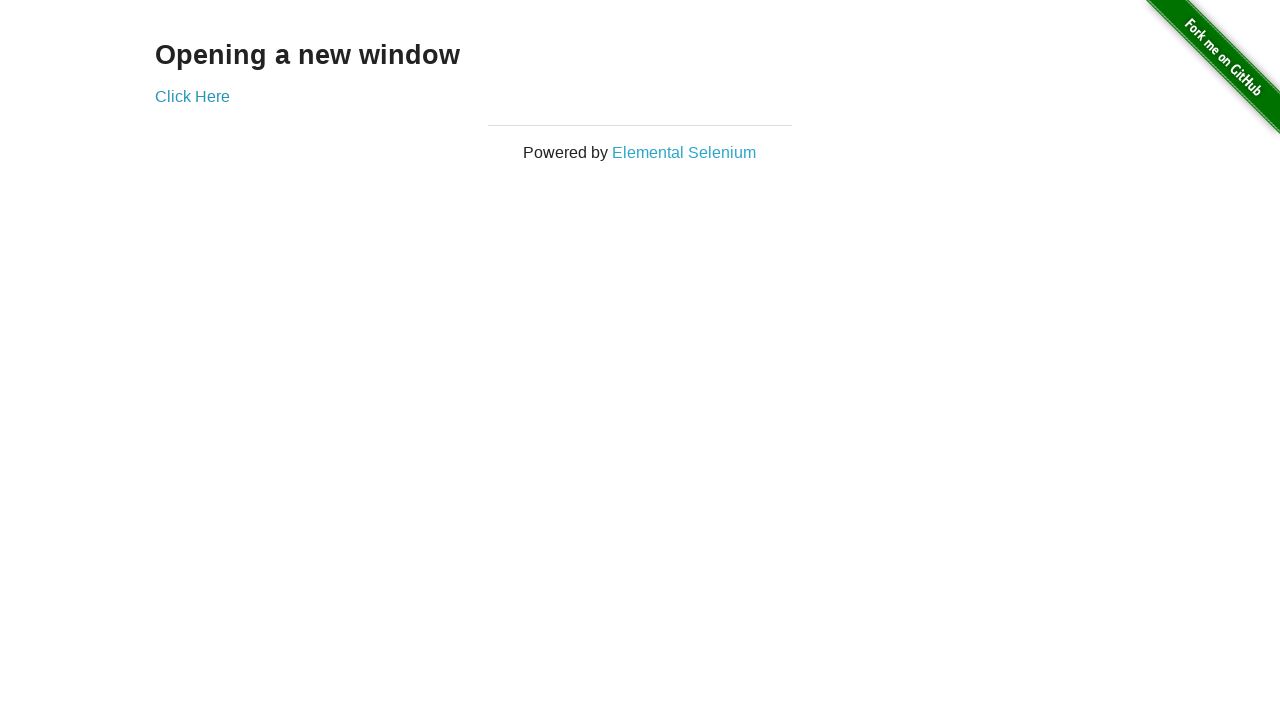

Retrieved text content from original window heading: 'Opening a new window'
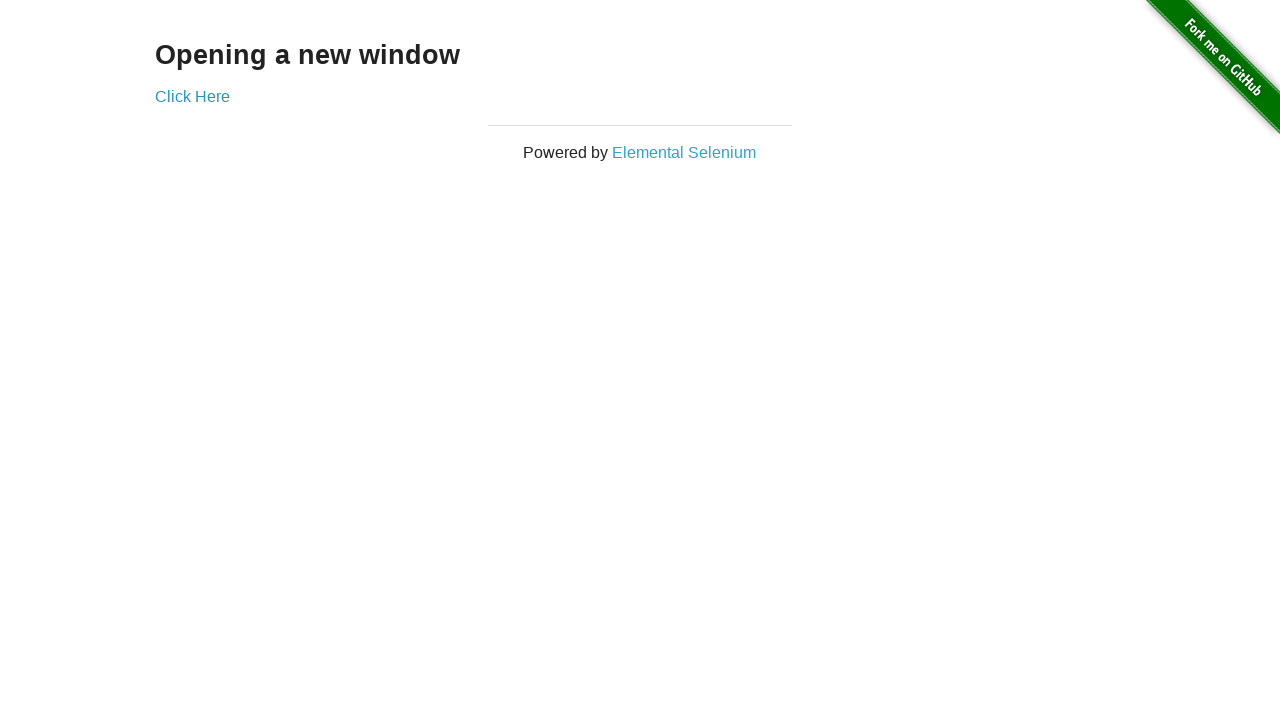

Verified original window heading matches expected text 'Opening a new window'
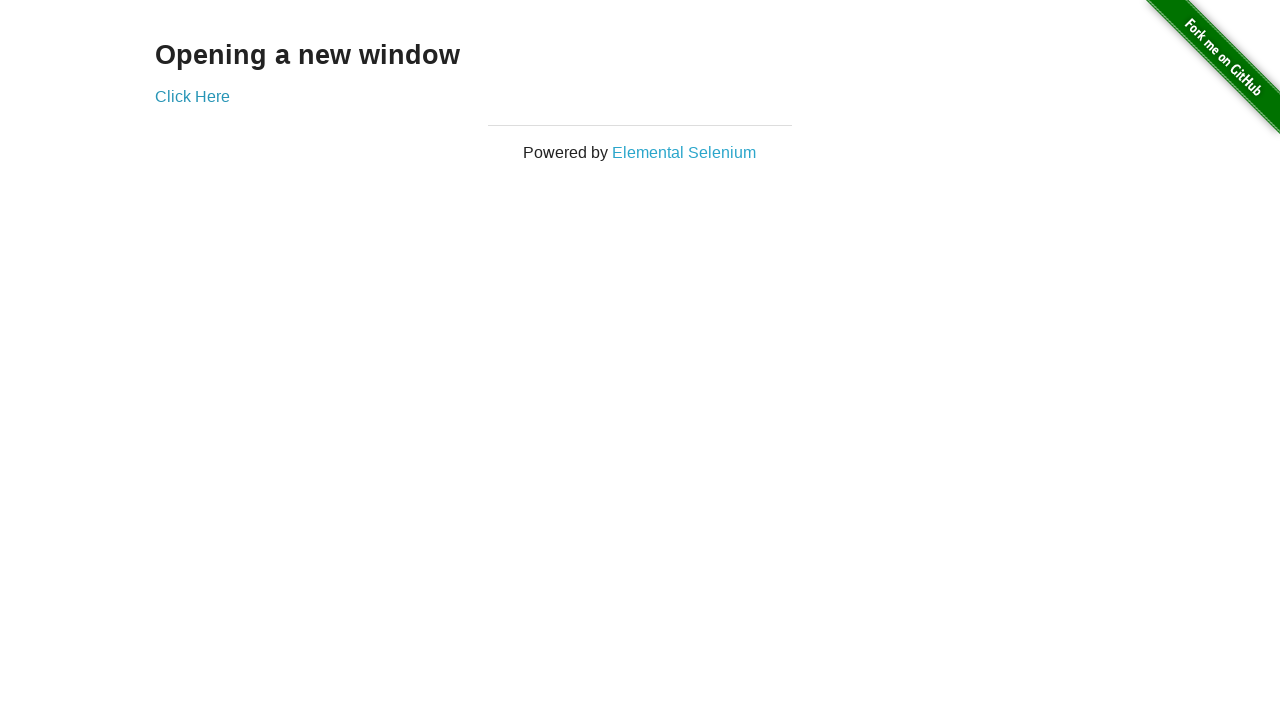

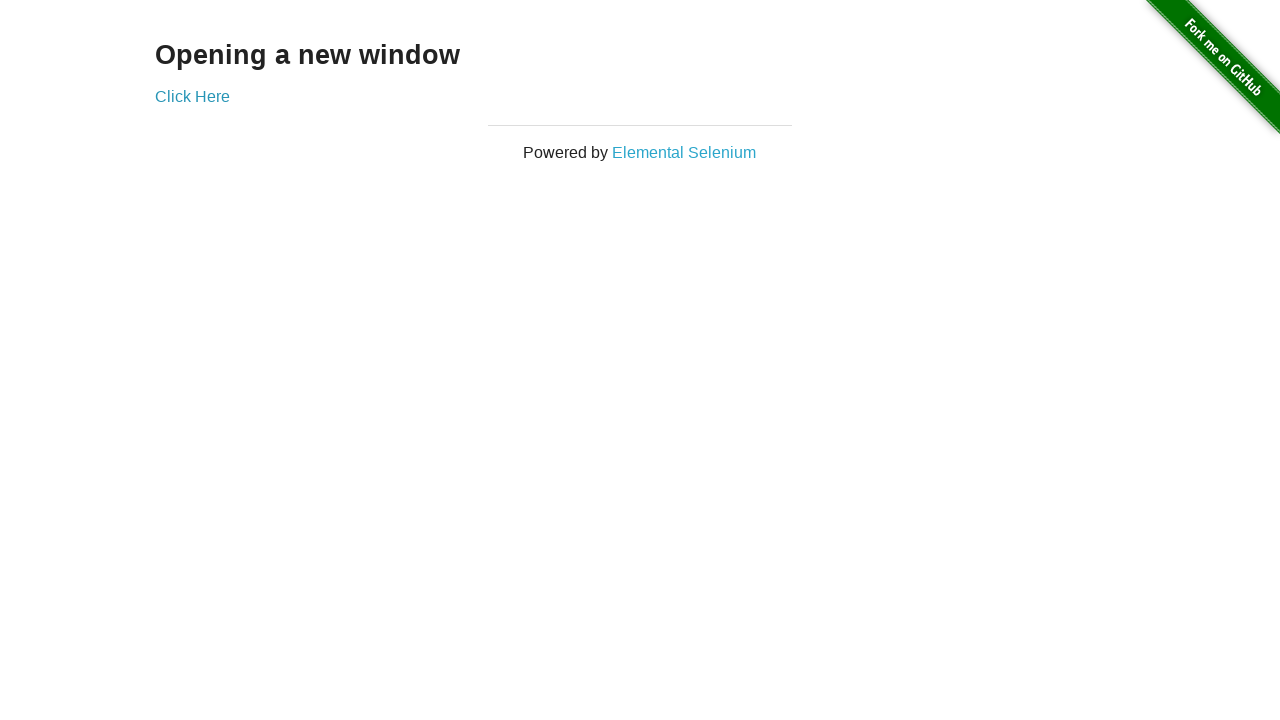